Tests textbox form functionality by filling username, email, current address, permanent address fields and submitting the form

Starting URL: https://demoqa.com/elements

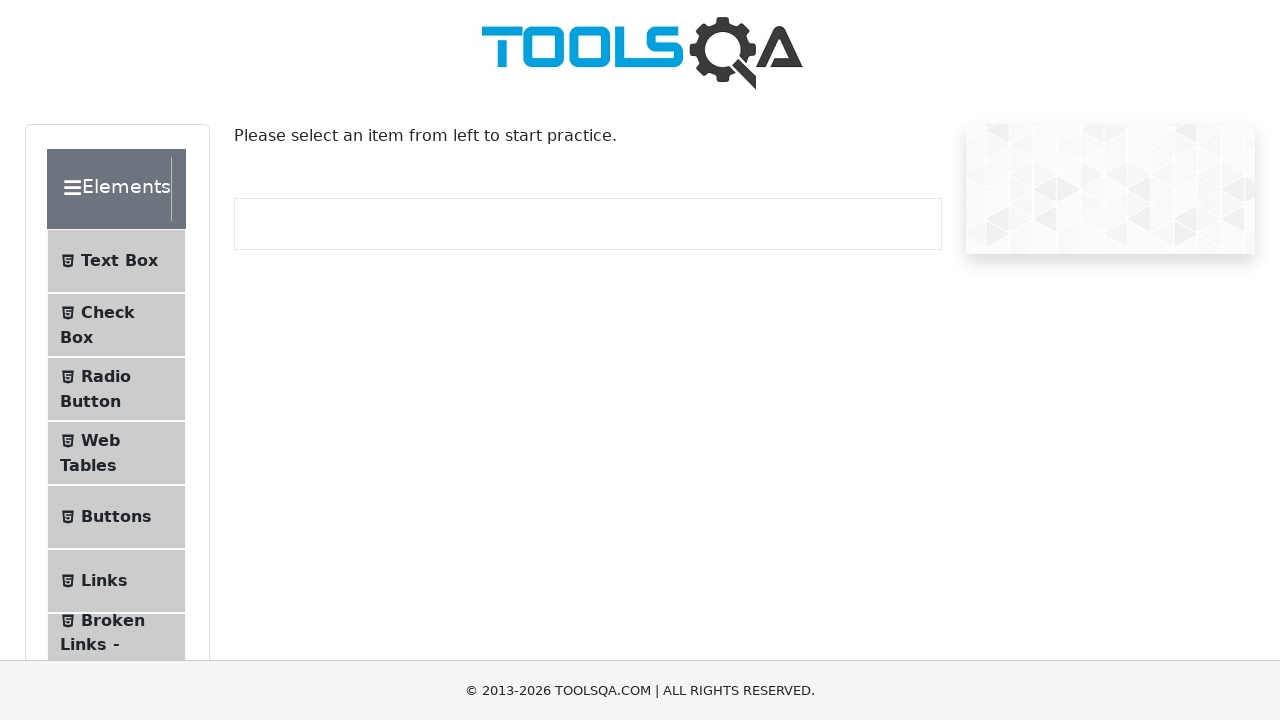

Clicked on Text Box menu item at (116, 261) on xpath=//*[@id='item-0']
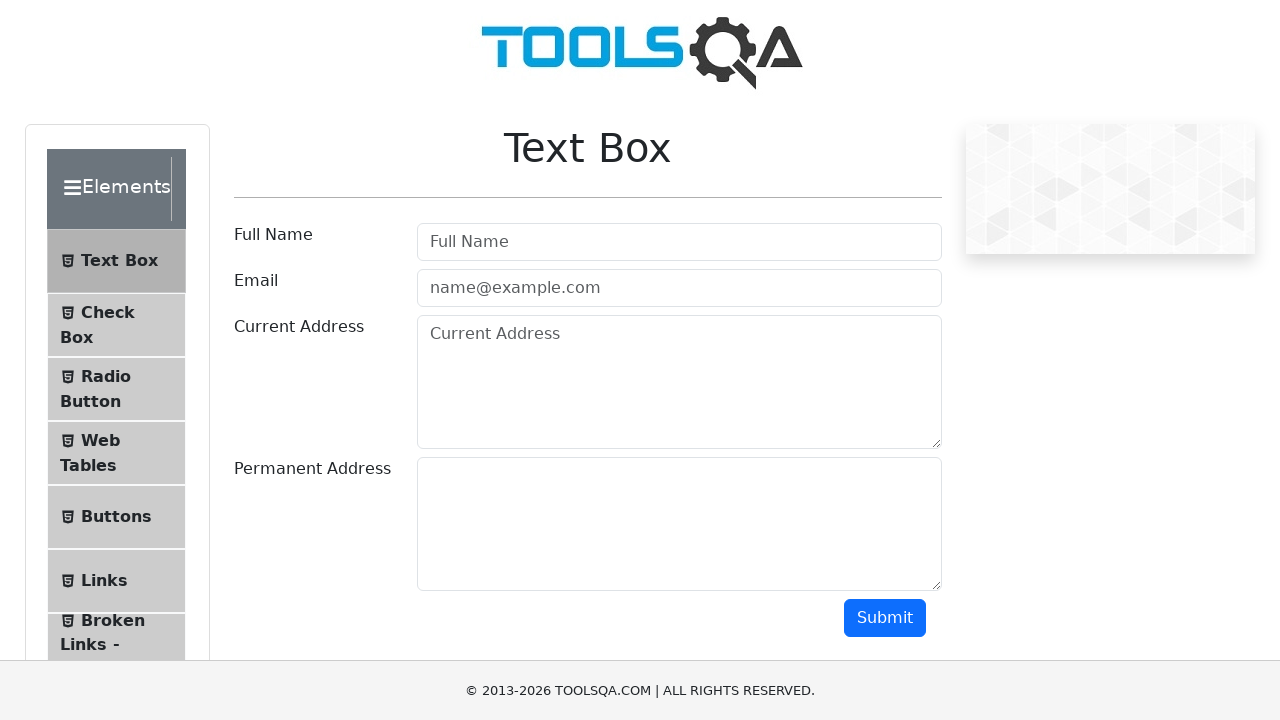

Scrolled submit button into view
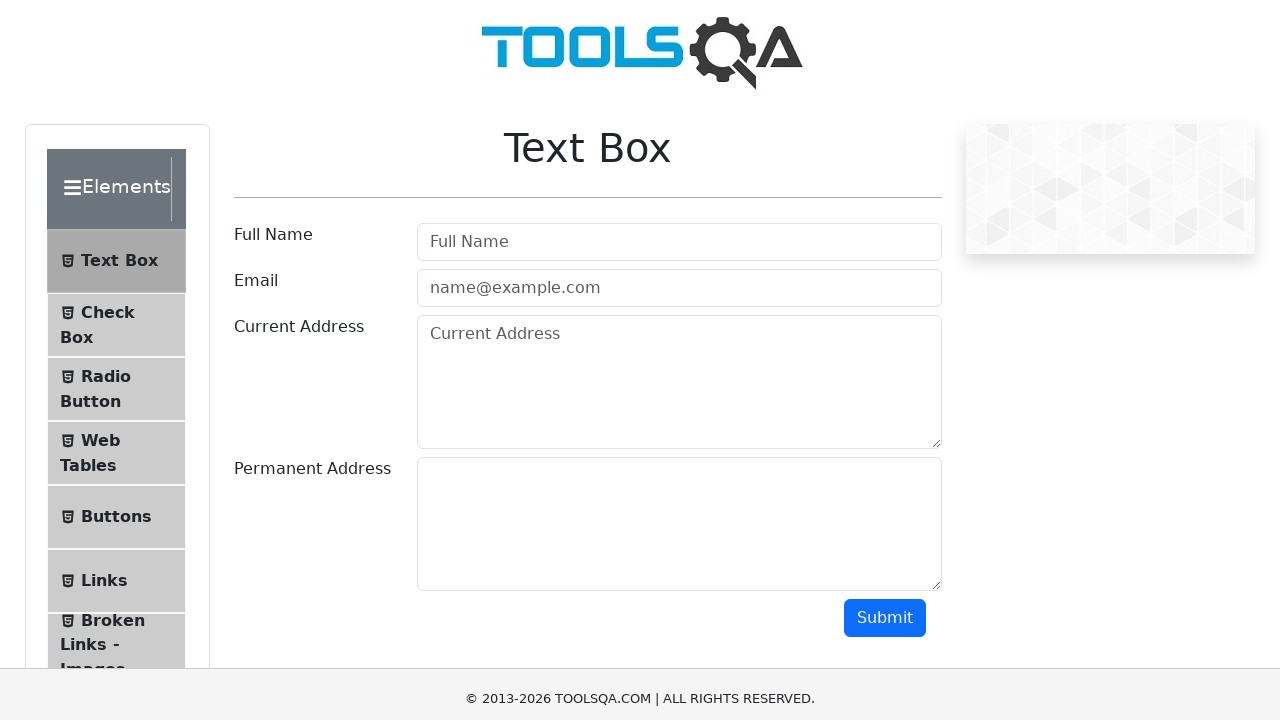

Clicked submit button with empty form at (885, 19) on #submit
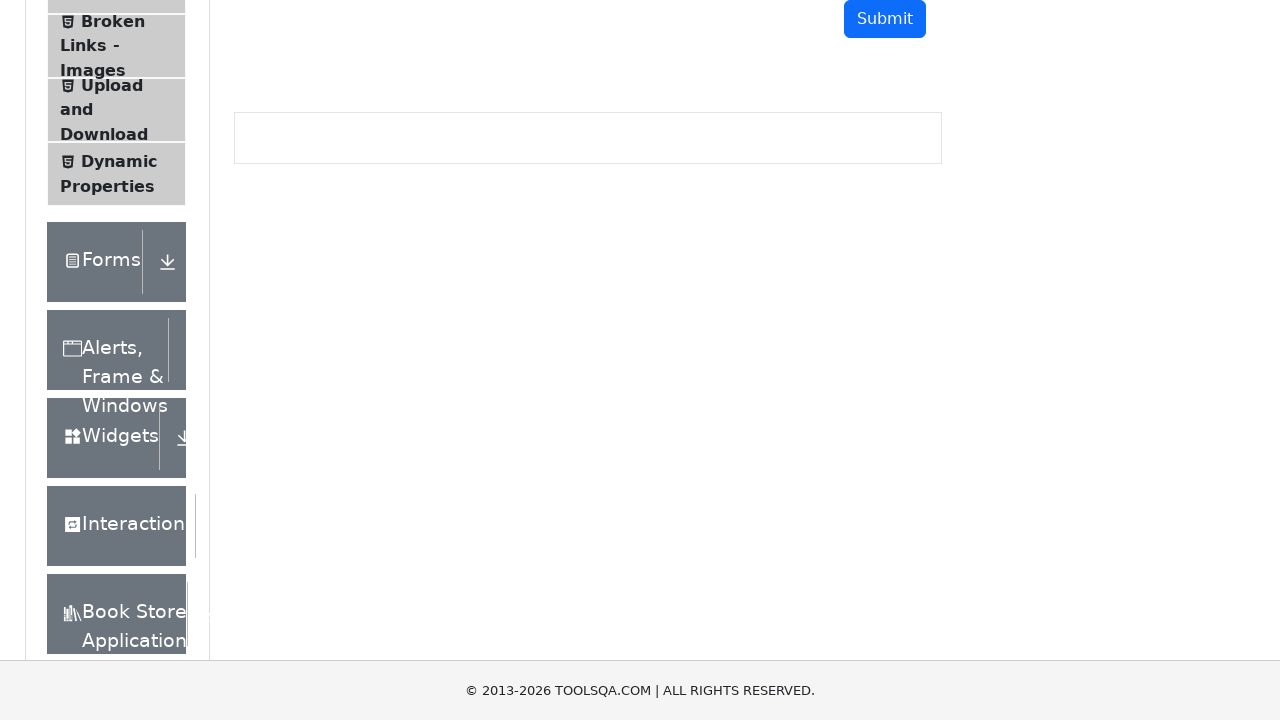

Clicked on username field at (679, 242) on #userName
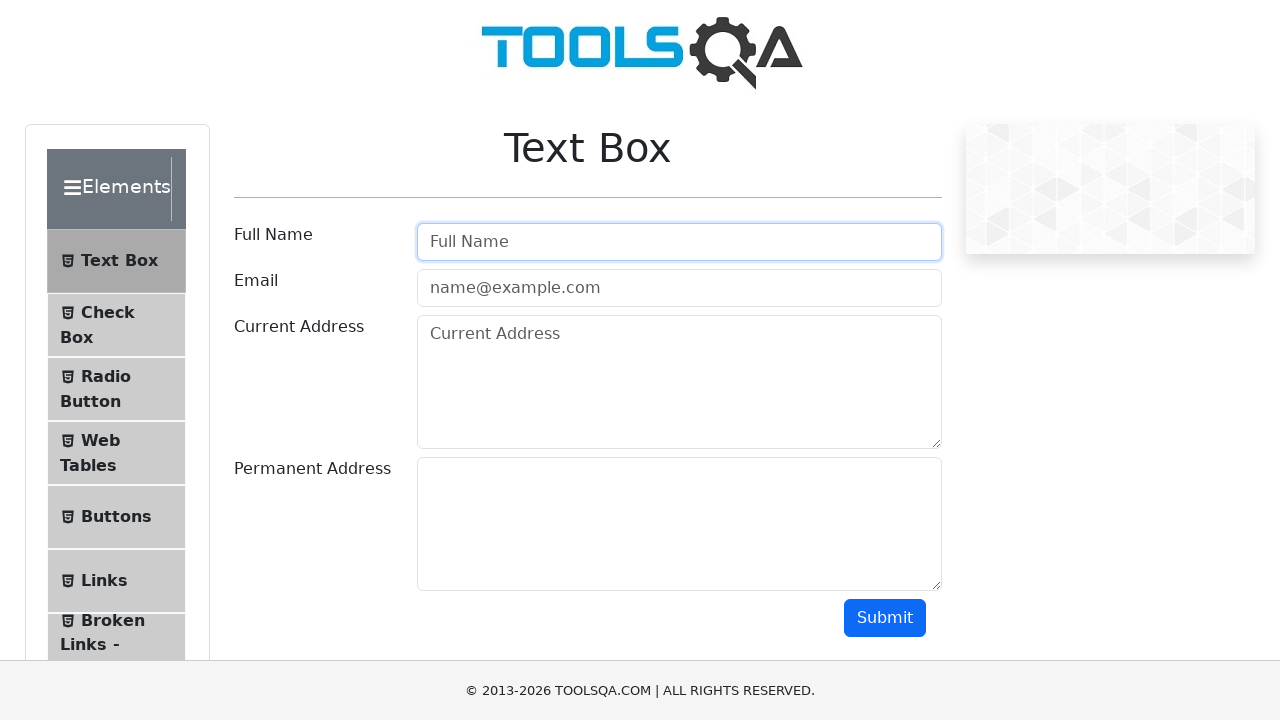

Filled username field with 'Subha' on #userName
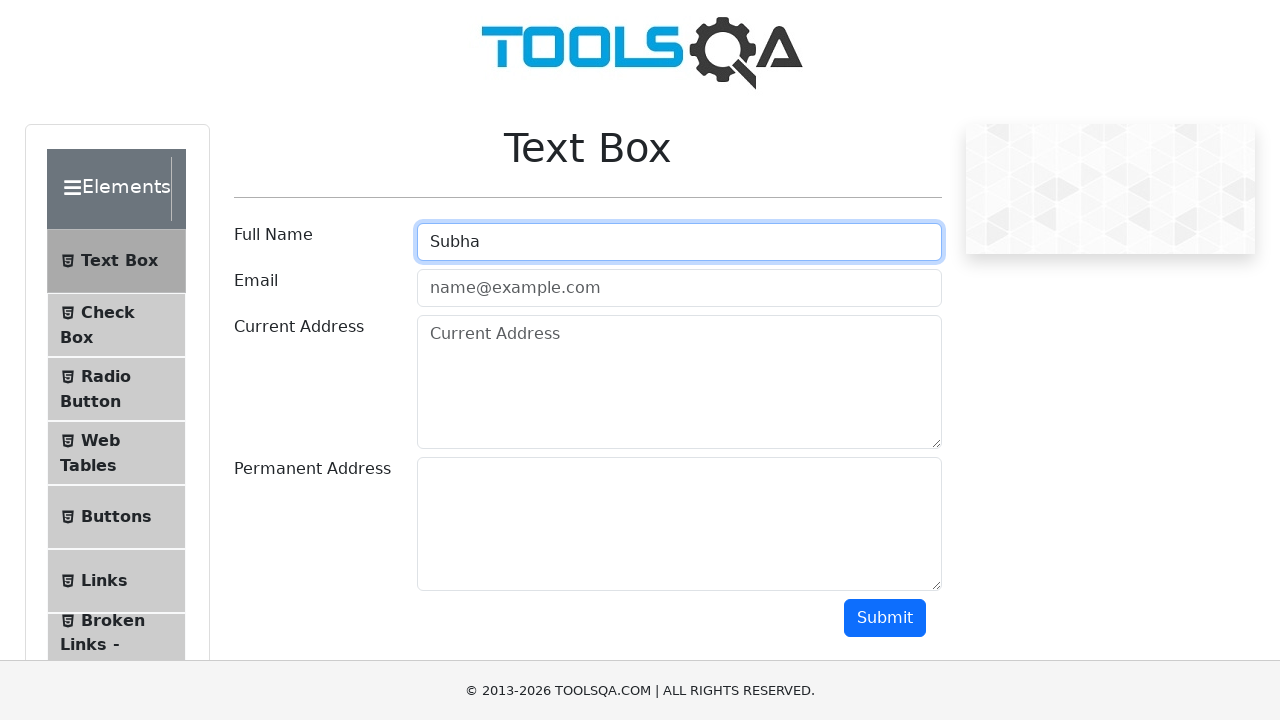

Clicked on email field at (679, 288) on #userEmail
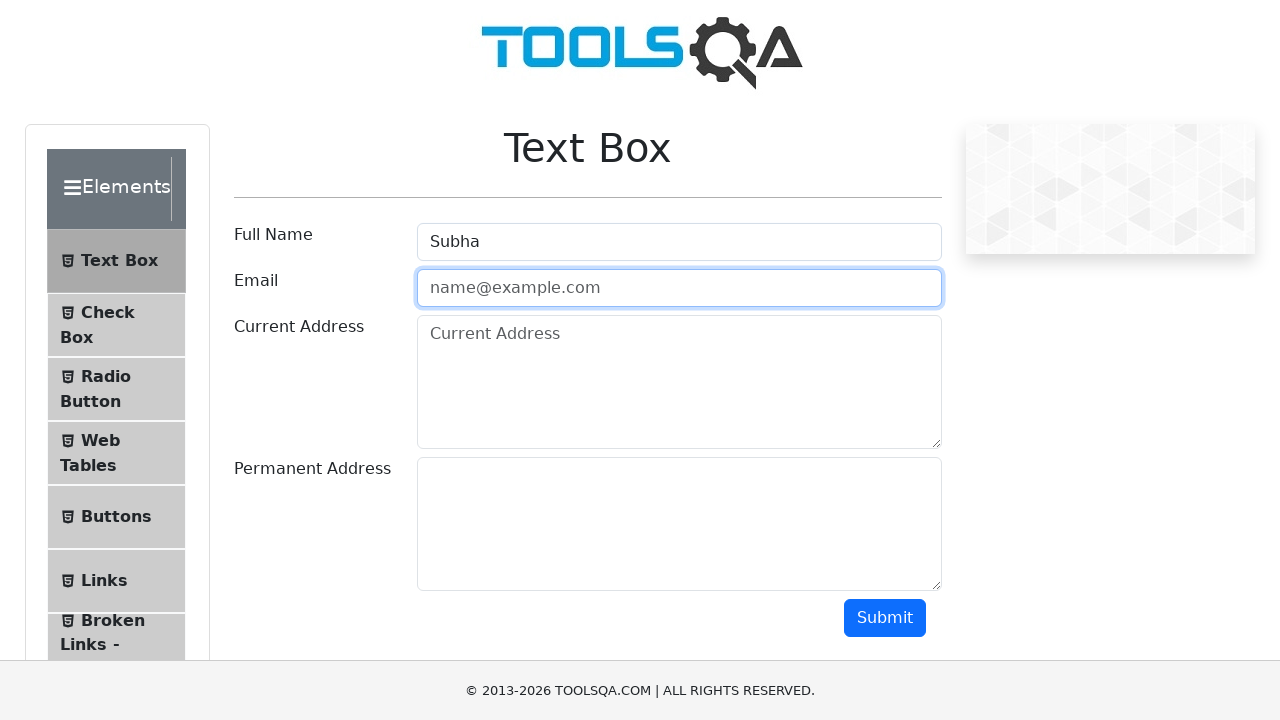

Filled email field with valid email 'Subha@gmail.com' on #userEmail
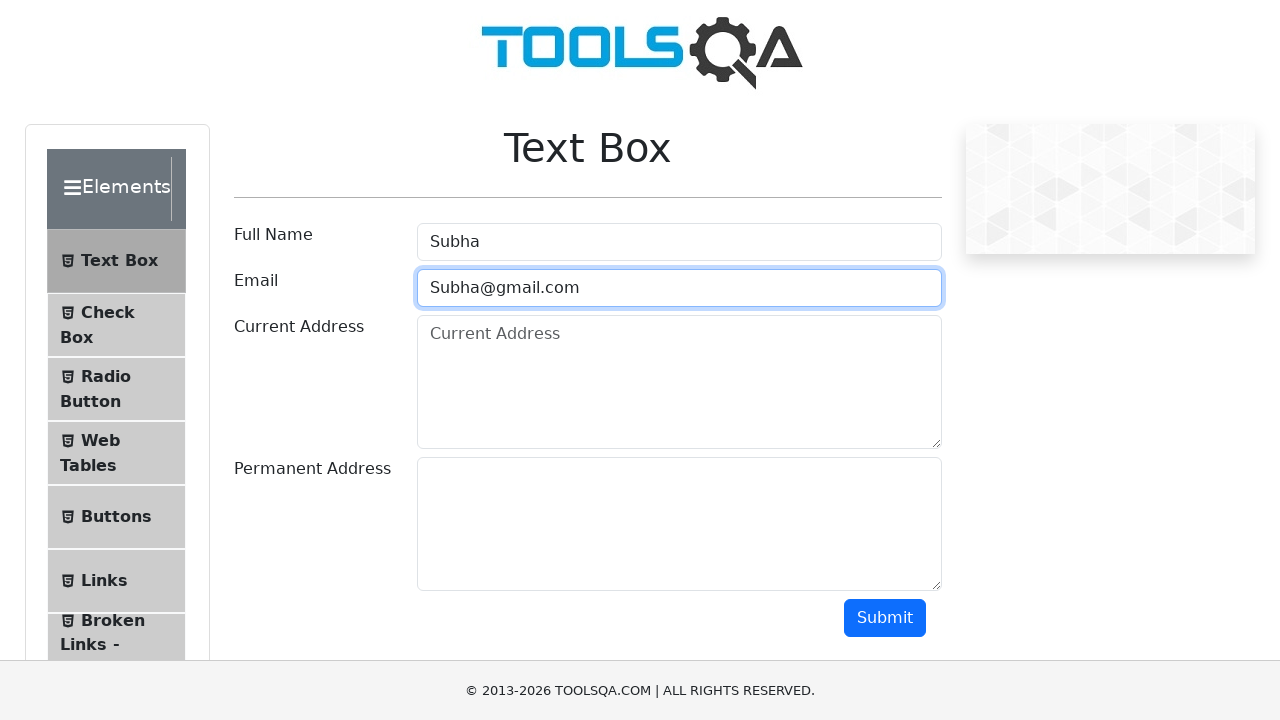

Clicked on email field again at (679, 288) on #userEmail
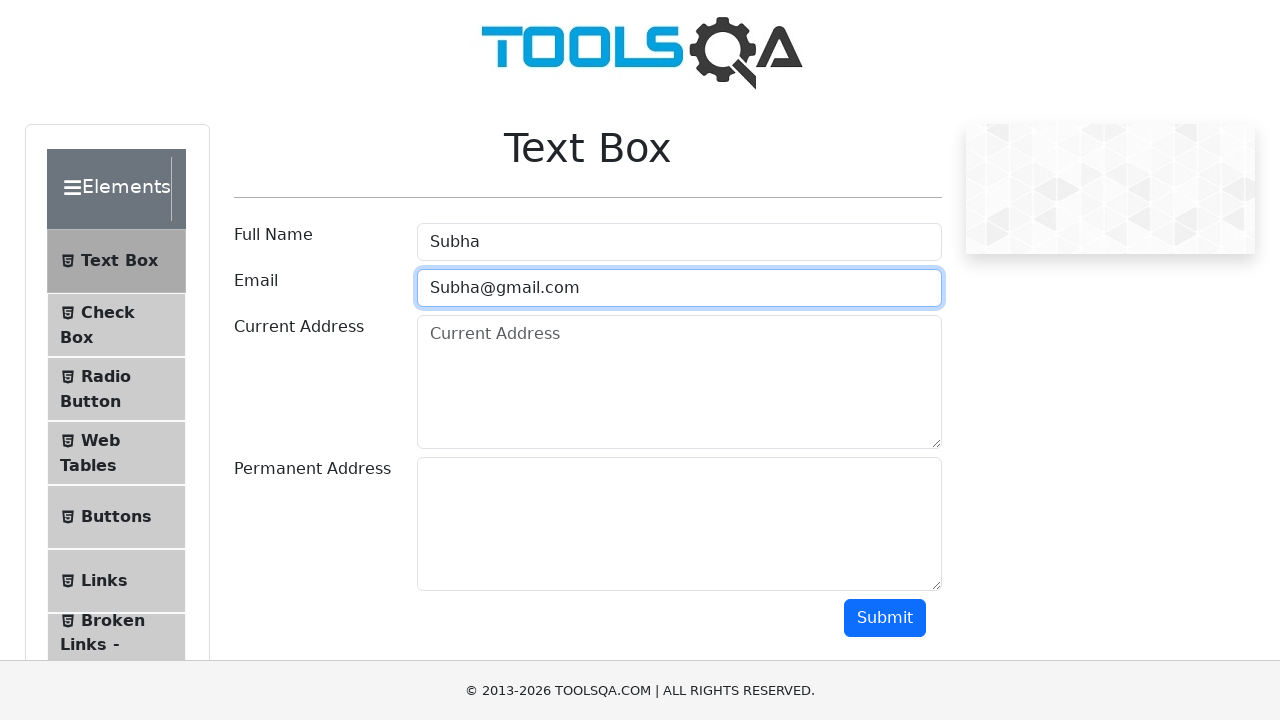

Filled email field with invalid email 'Subha' to test validation on #userEmail
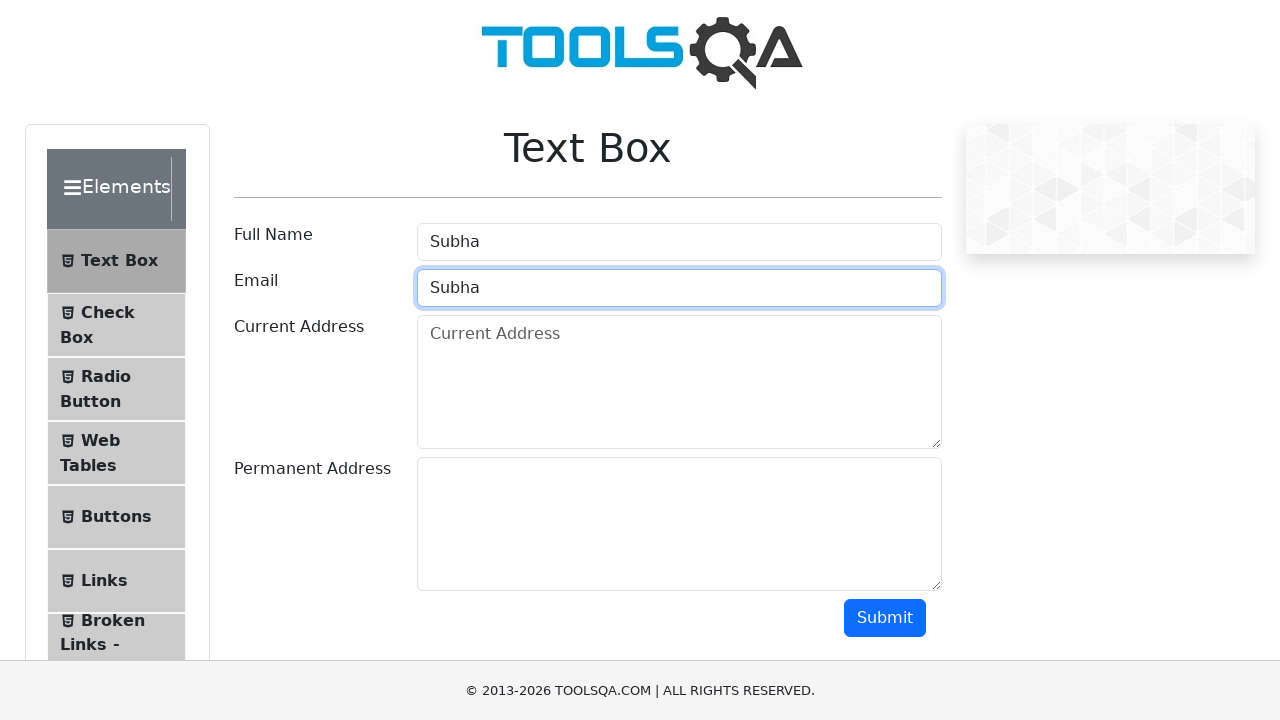

Clicked on current address field at (679, 382) on #currentAddress
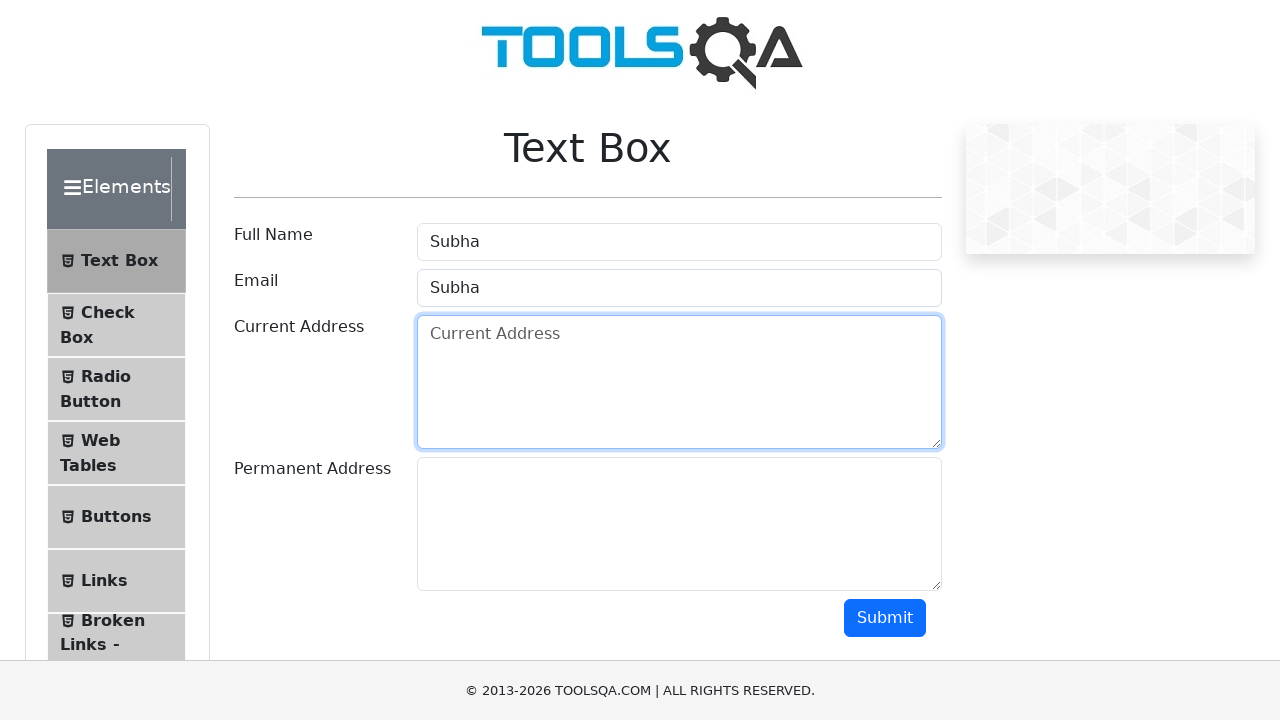

Filled current address field with '6/53 North car street,kadayam' on #currentAddress
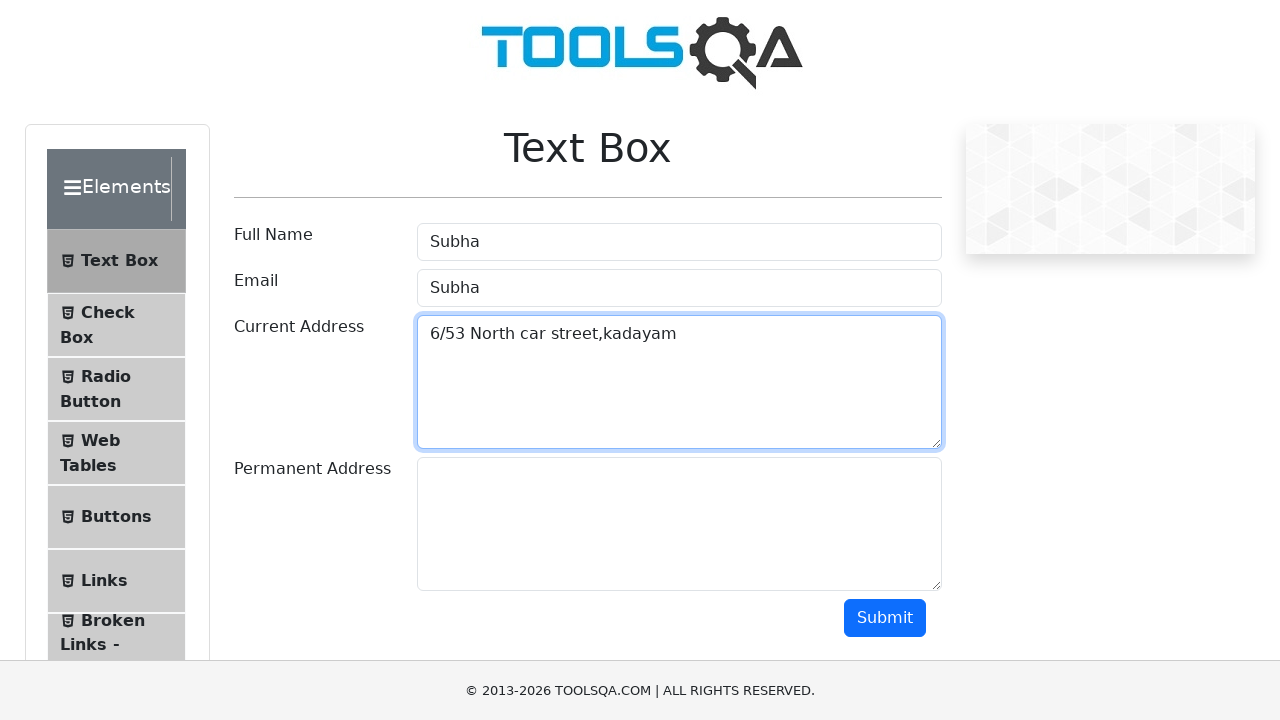

Scrolled permanent address field into view
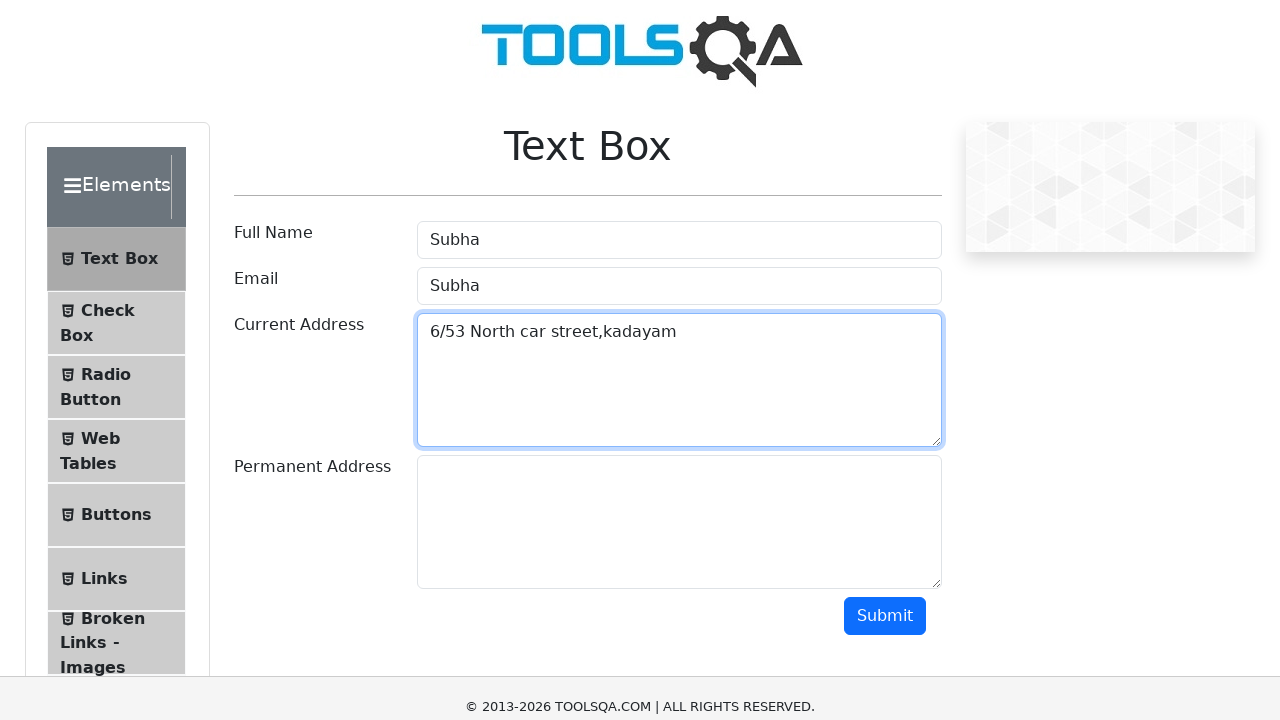

Clicked on permanent address field at (679, 66) on #permanentAddress
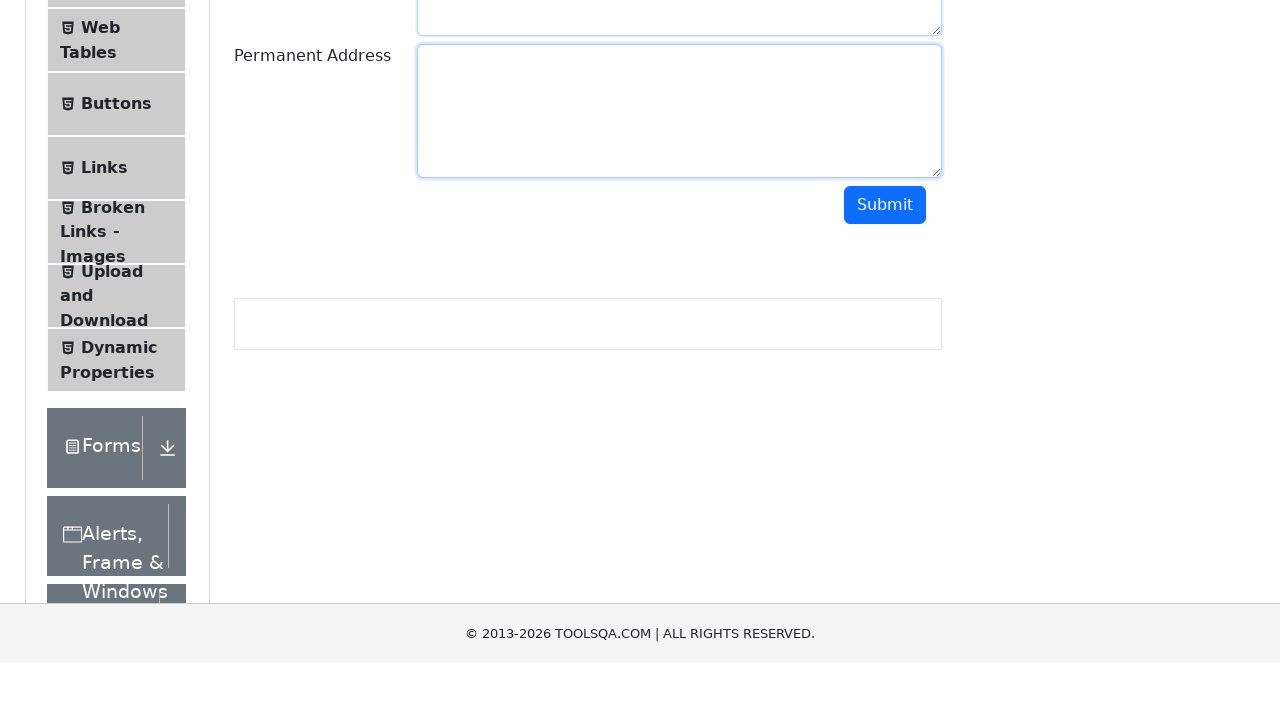

Filled permanent address field with '6/53 North car street,kadayam' on #permanentAddress
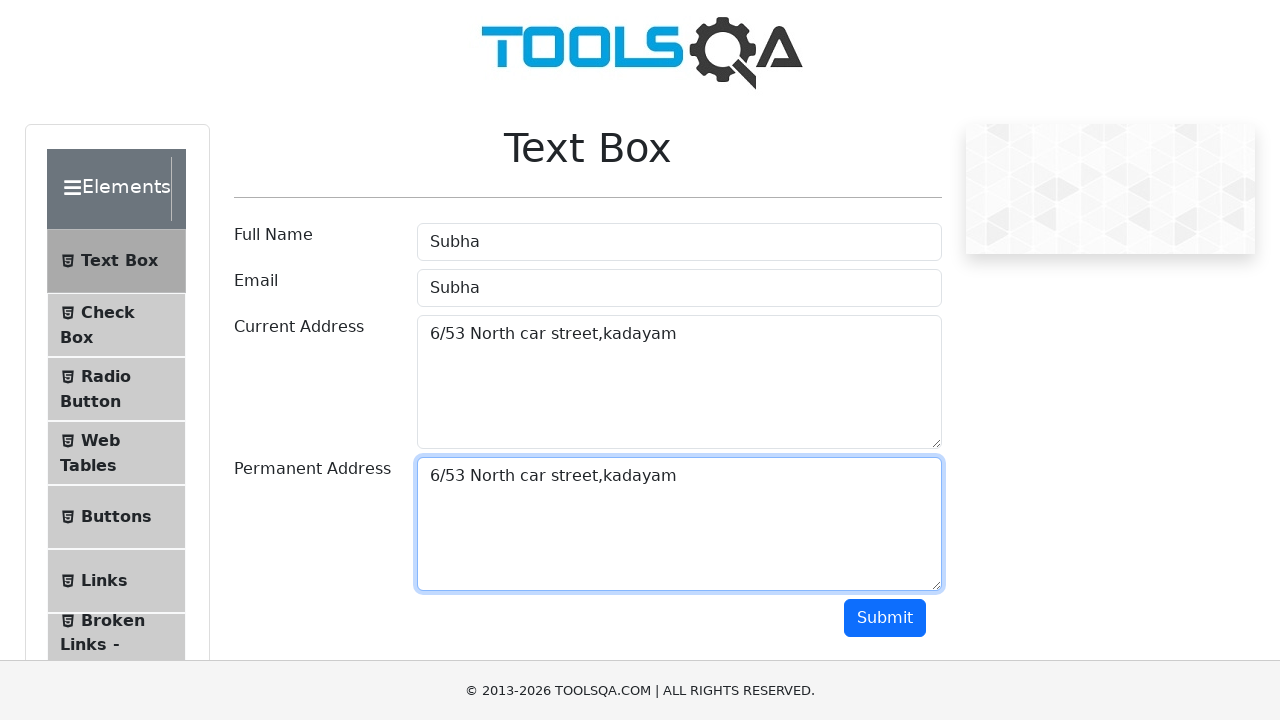

Scrolled submit button into view for form submission
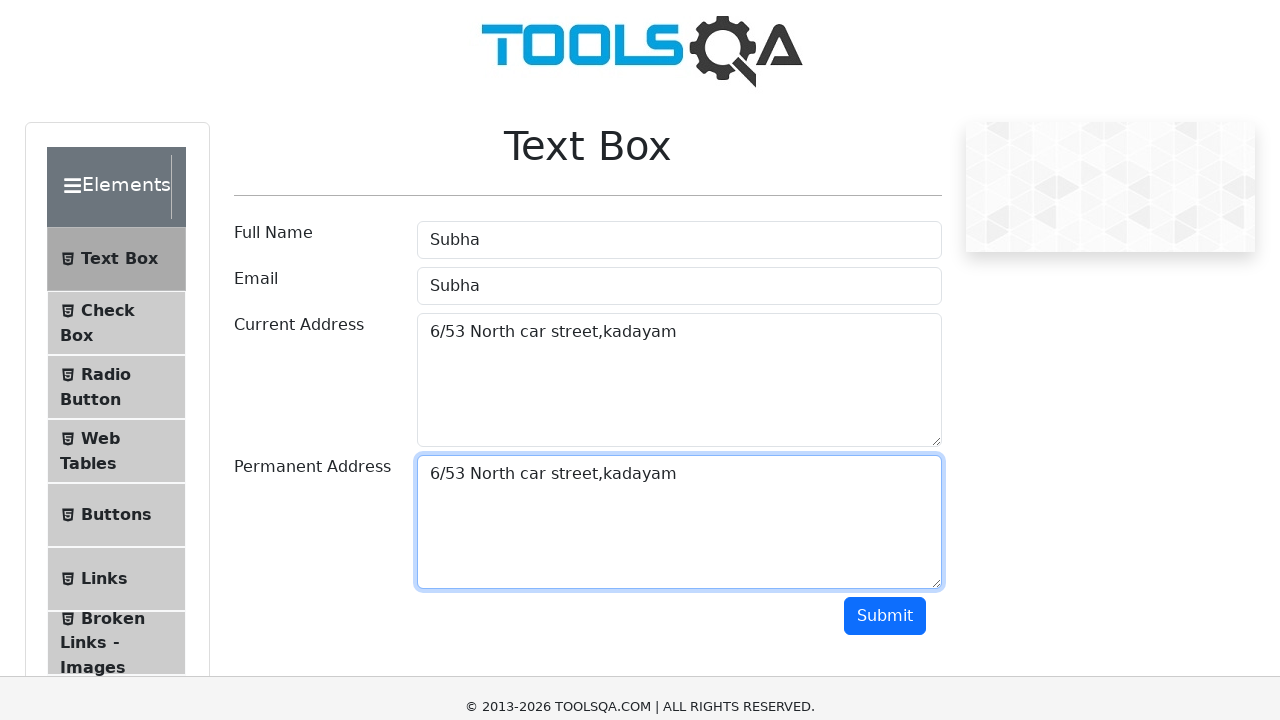

Clicked submit button to submit the textbox form at (885, 19) on #submit
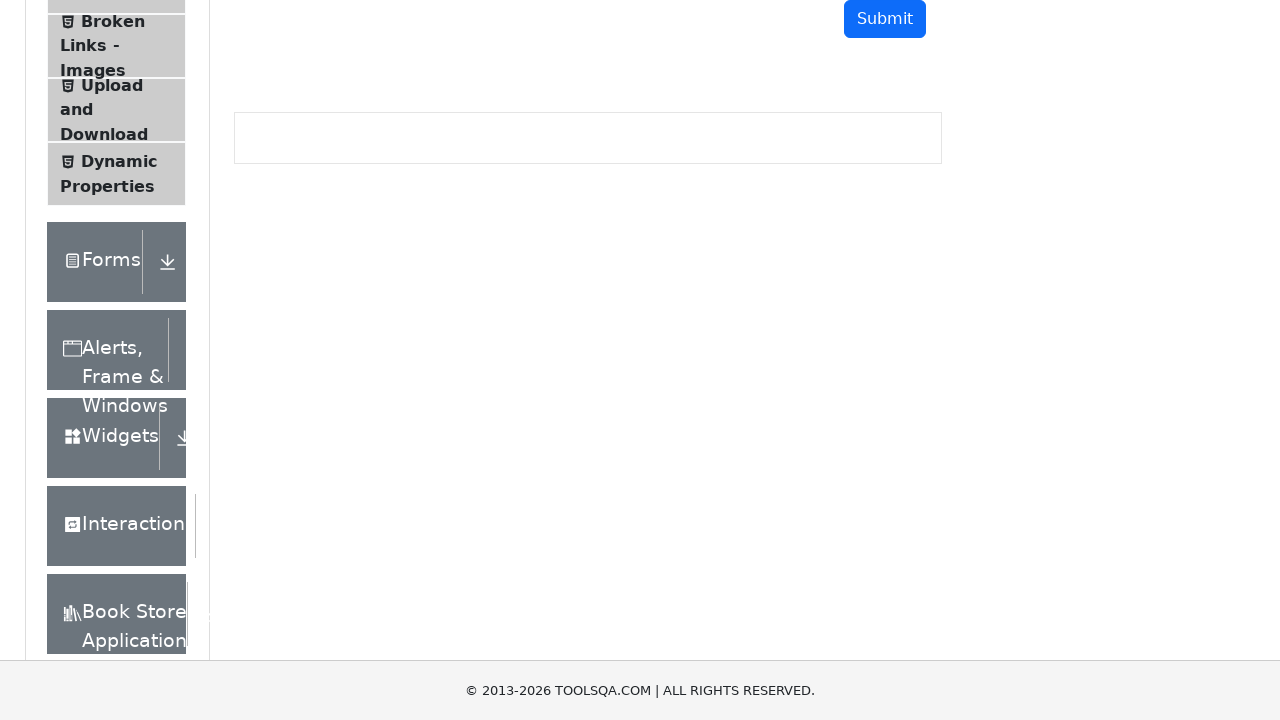

Waited 2 seconds for form processing
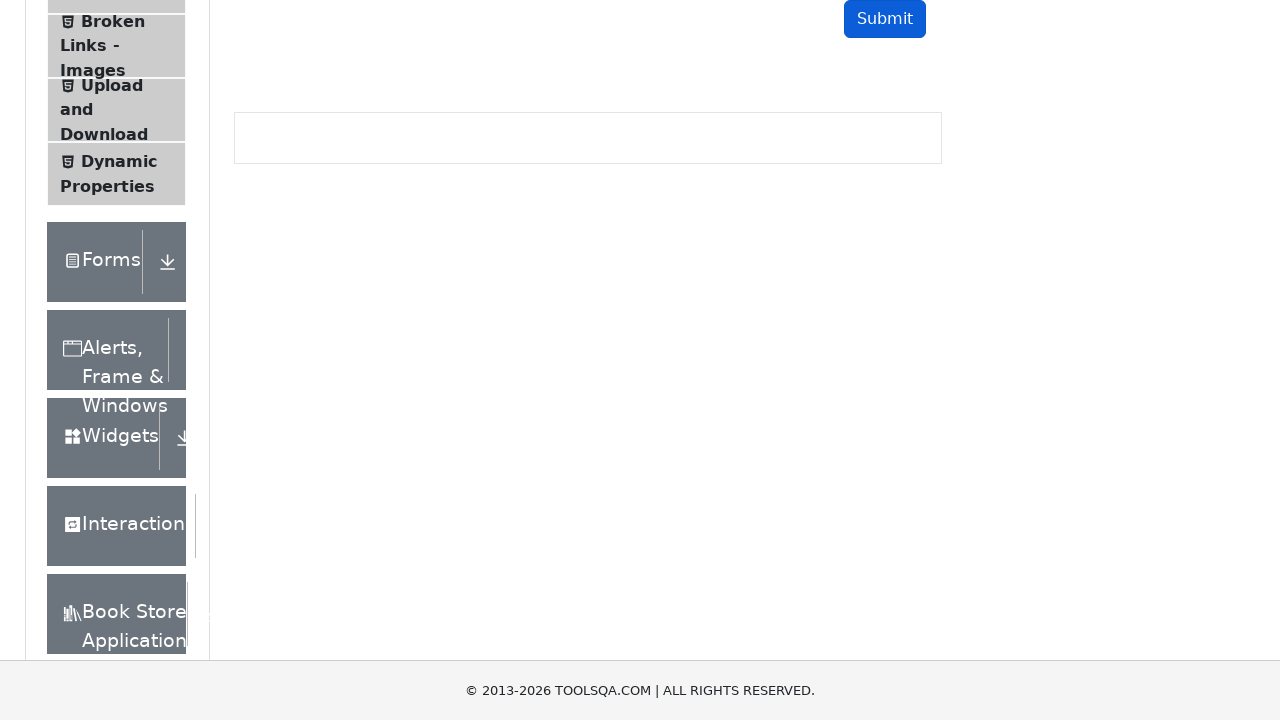

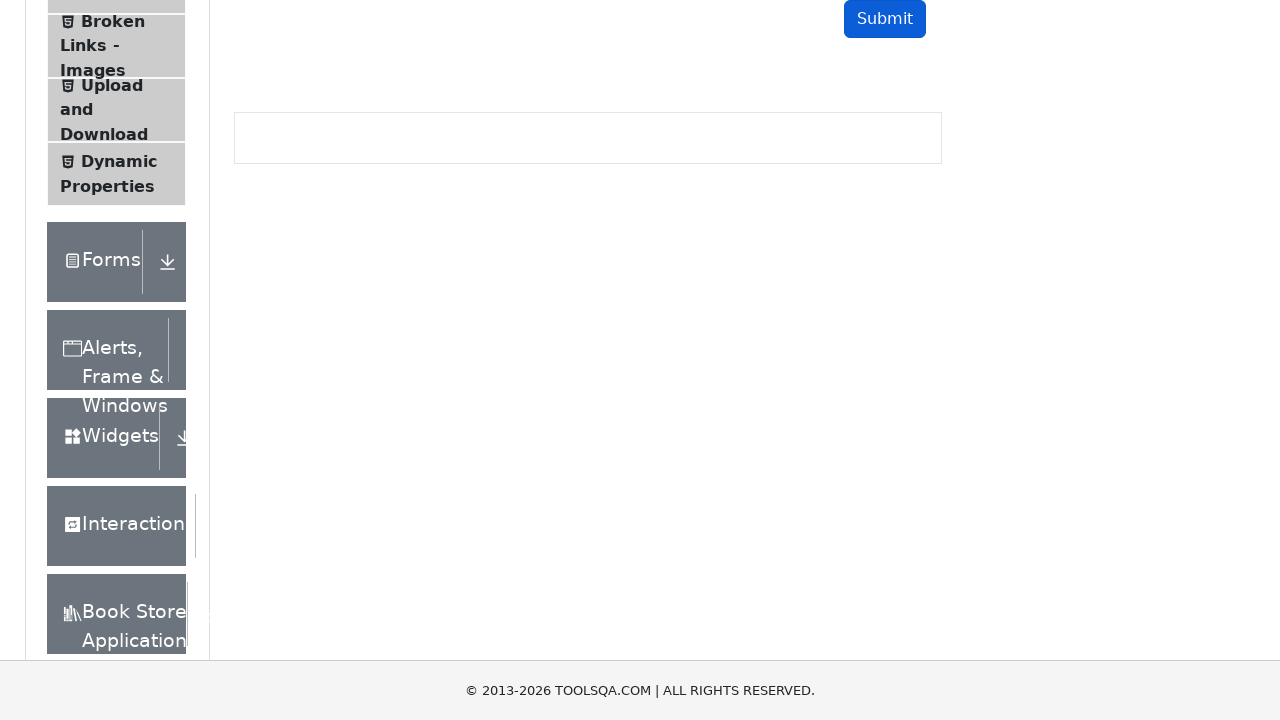